Tests the Contact Us form functionality by navigating to the contact page, filling in name, email, subject and message fields, submitting the form, and verifying the success message is displayed.

Starting URL: http://automationexercise.com

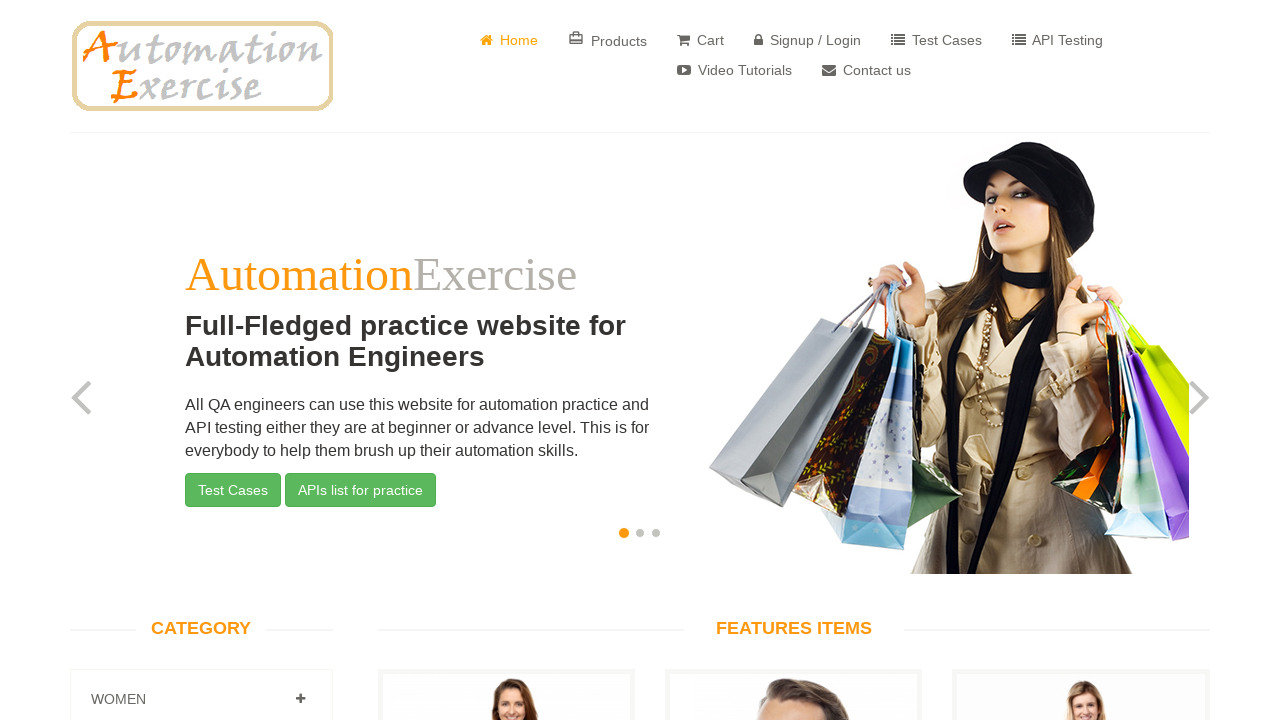

Verified homepage is visible
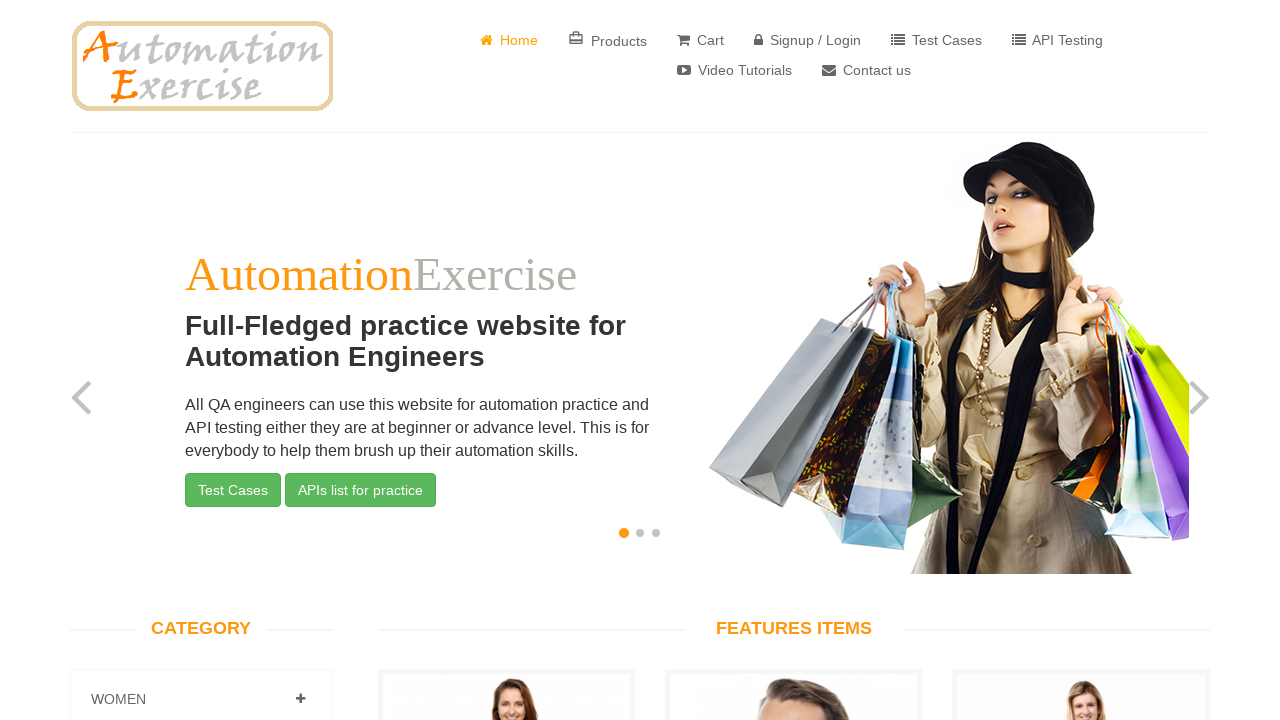

Clicked on 'Contact Us' button at (866, 70) on a[href='/contact_us']
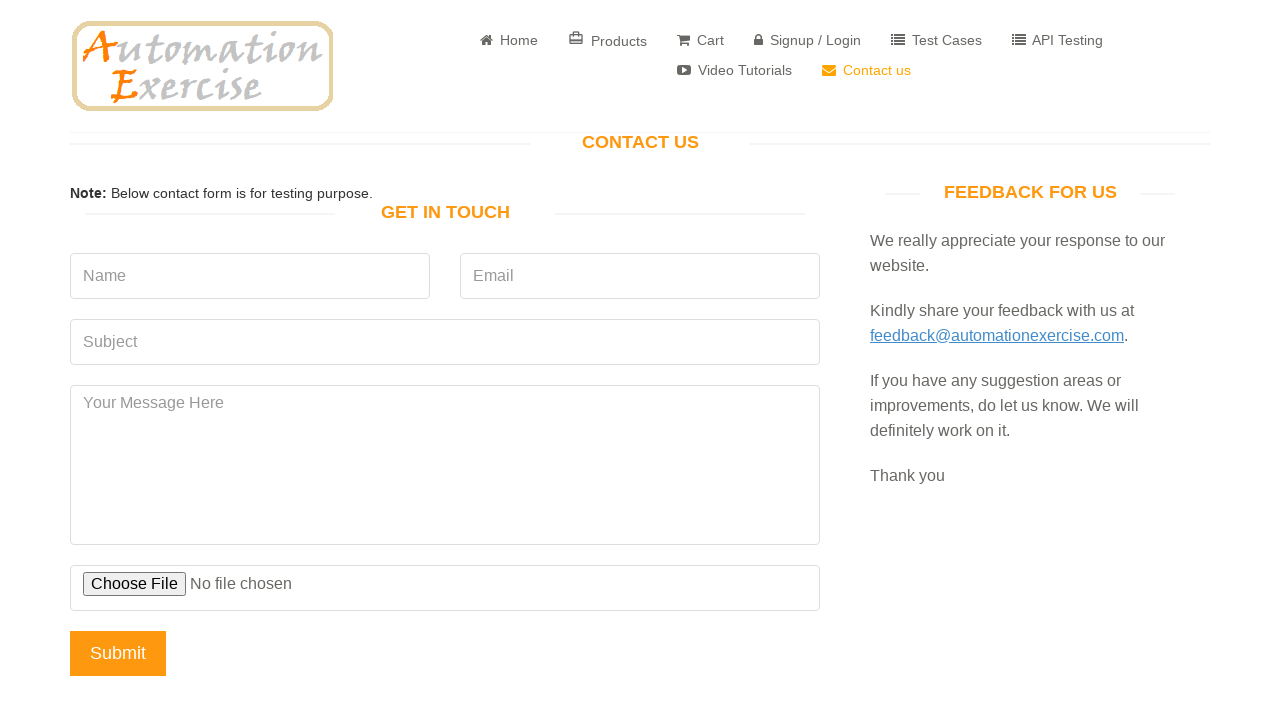

Verified 'GET IN TOUCH' heading is visible on contact page
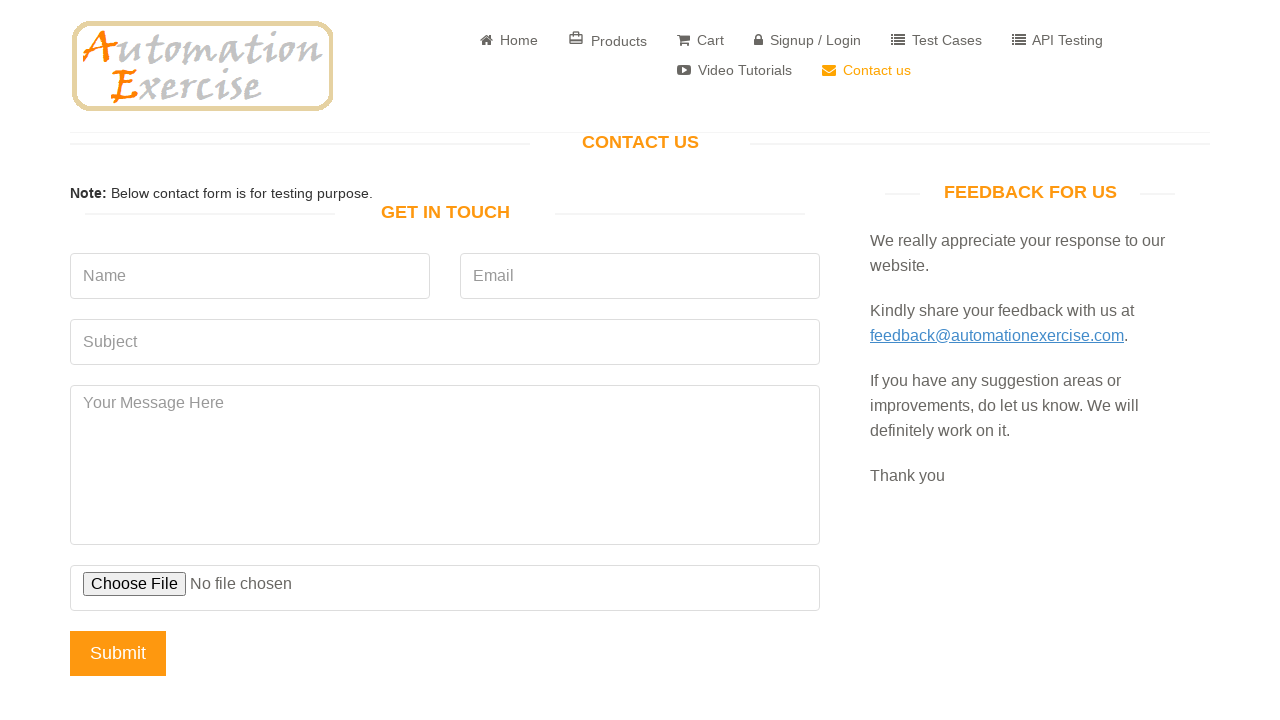

Filled in name field with 'John Smith' on input[placeholder='Name']
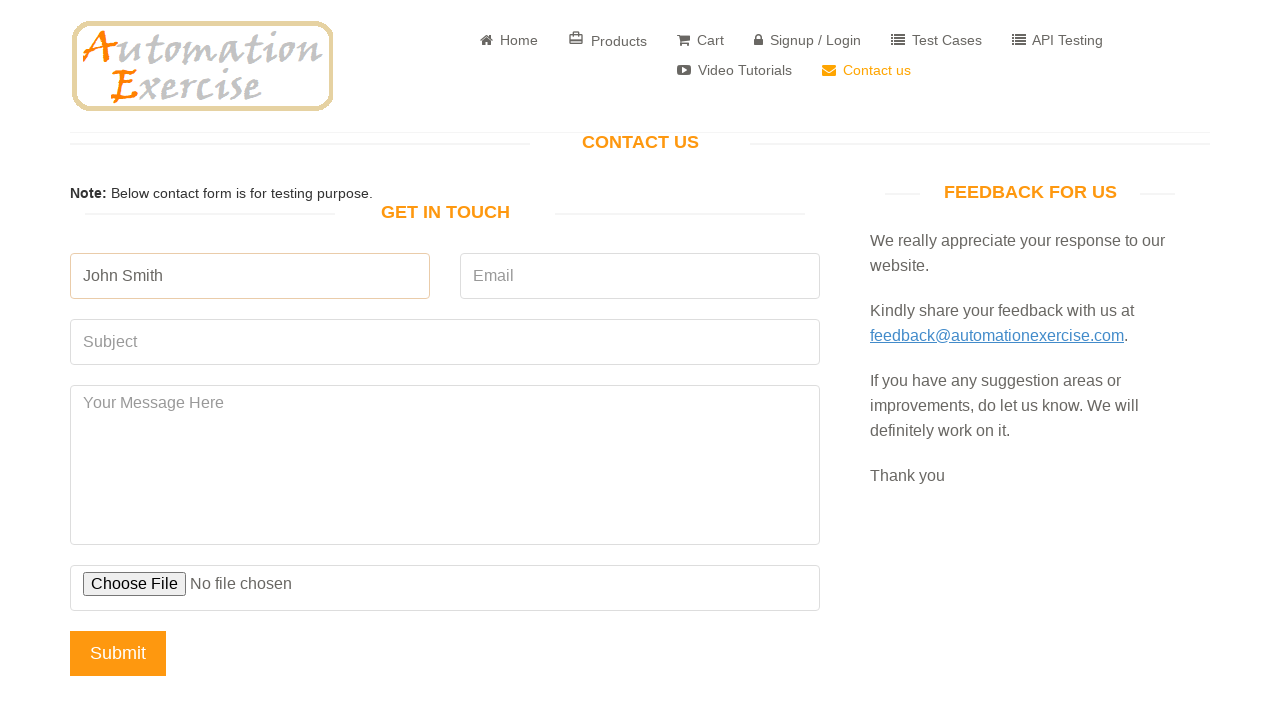

Filled in email field with 'johnsmith@example.com' on input[placeholder='Email']
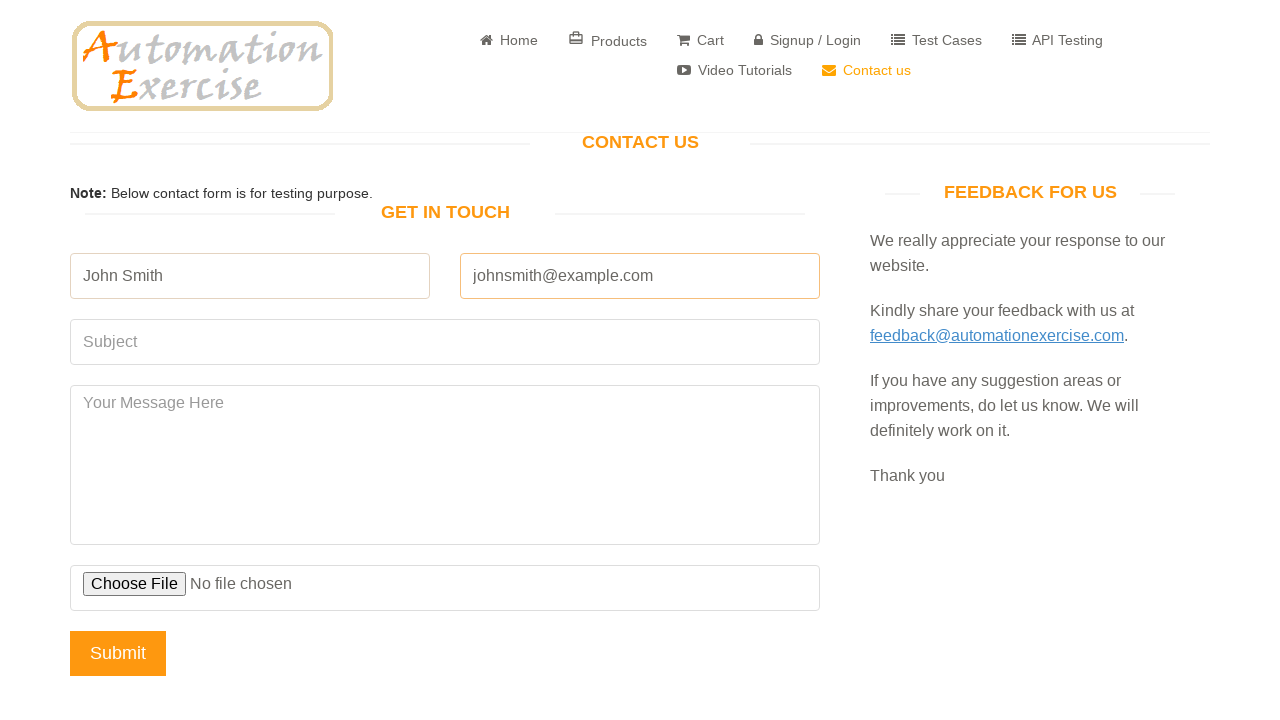

Filled in subject field with 'Test Subject Inquiry' on input[placeholder='Subject']
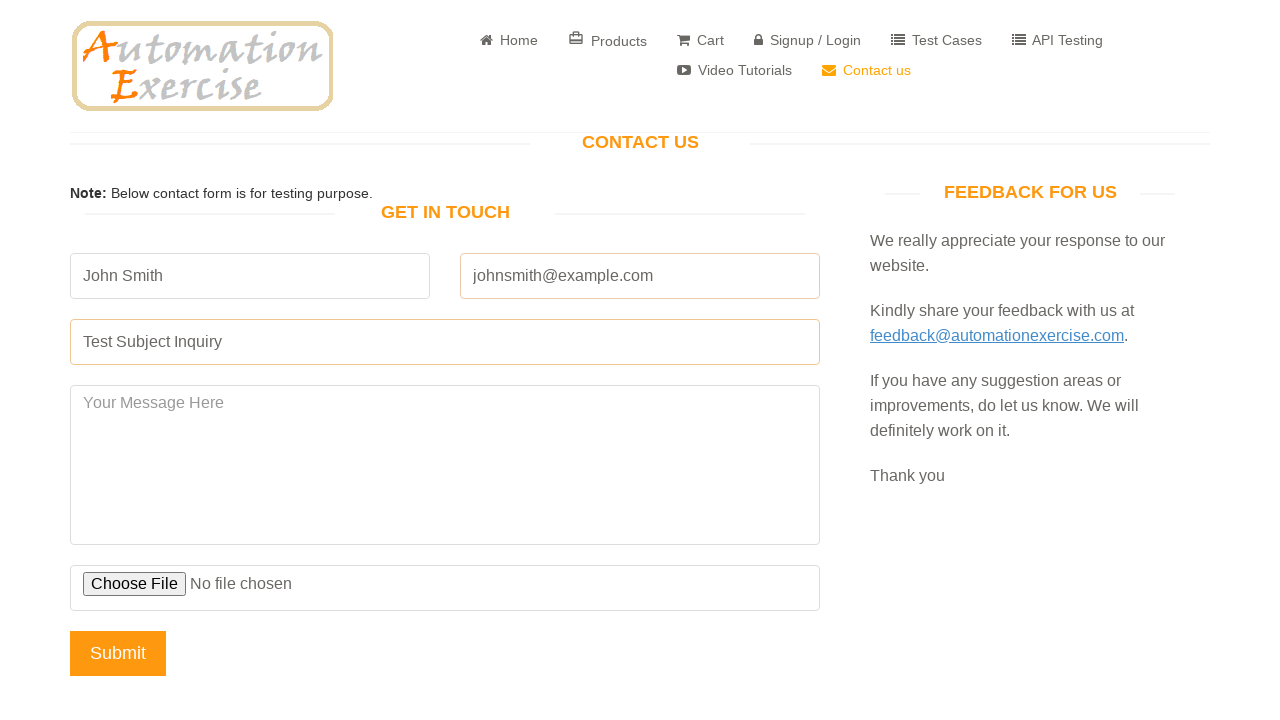

Filled in message field with test message on textarea#message
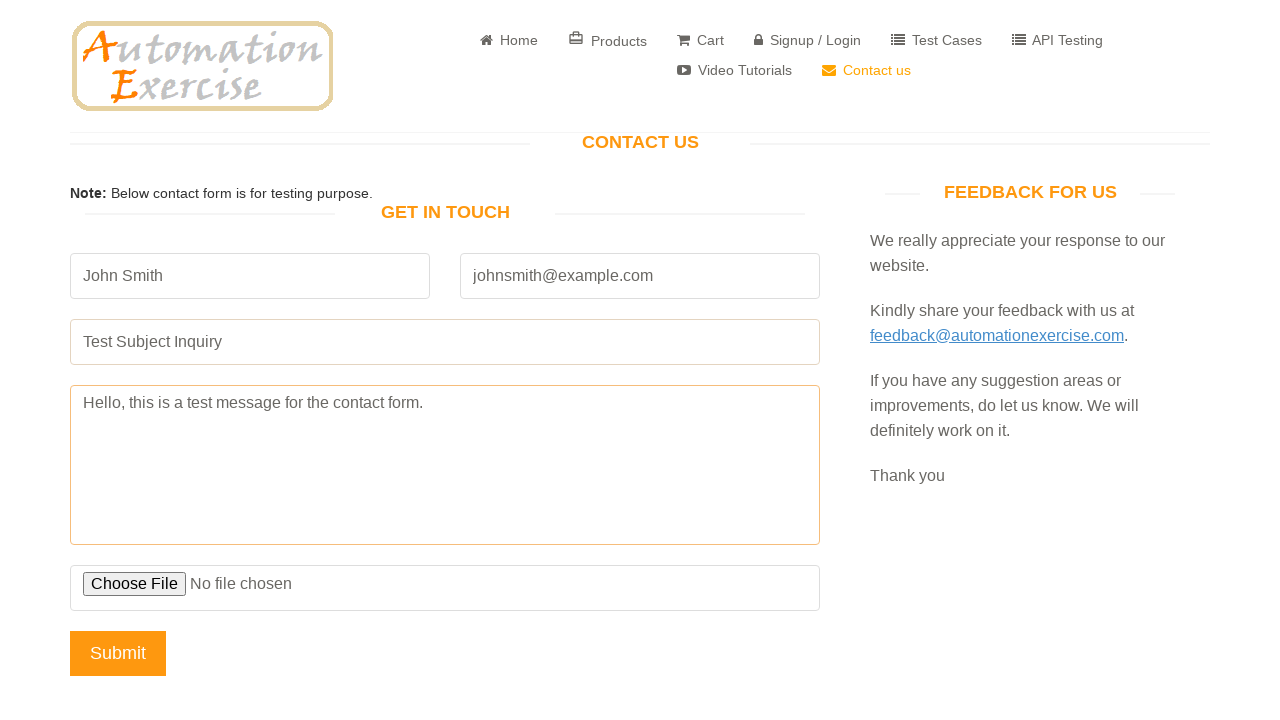

Set up alert handler to accept dialogs
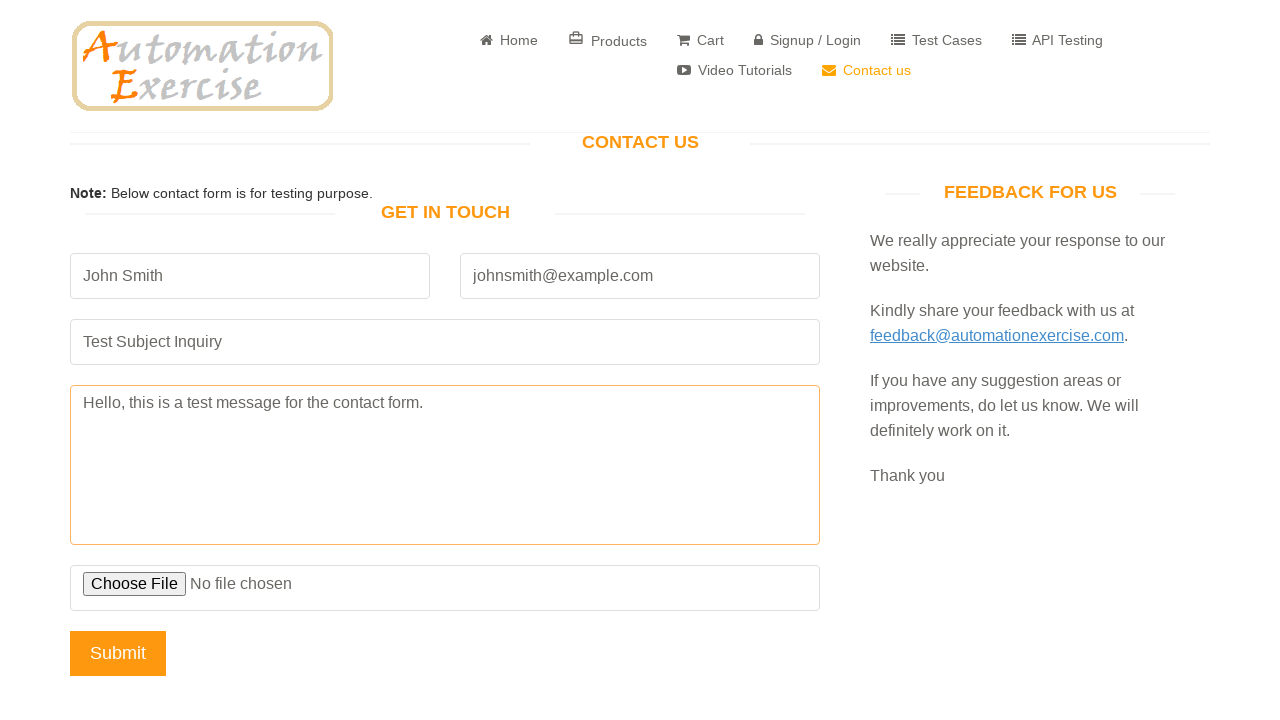

Clicked 'Submit' button to submit contact form at (118, 653) on input[data-qa='submit-button']
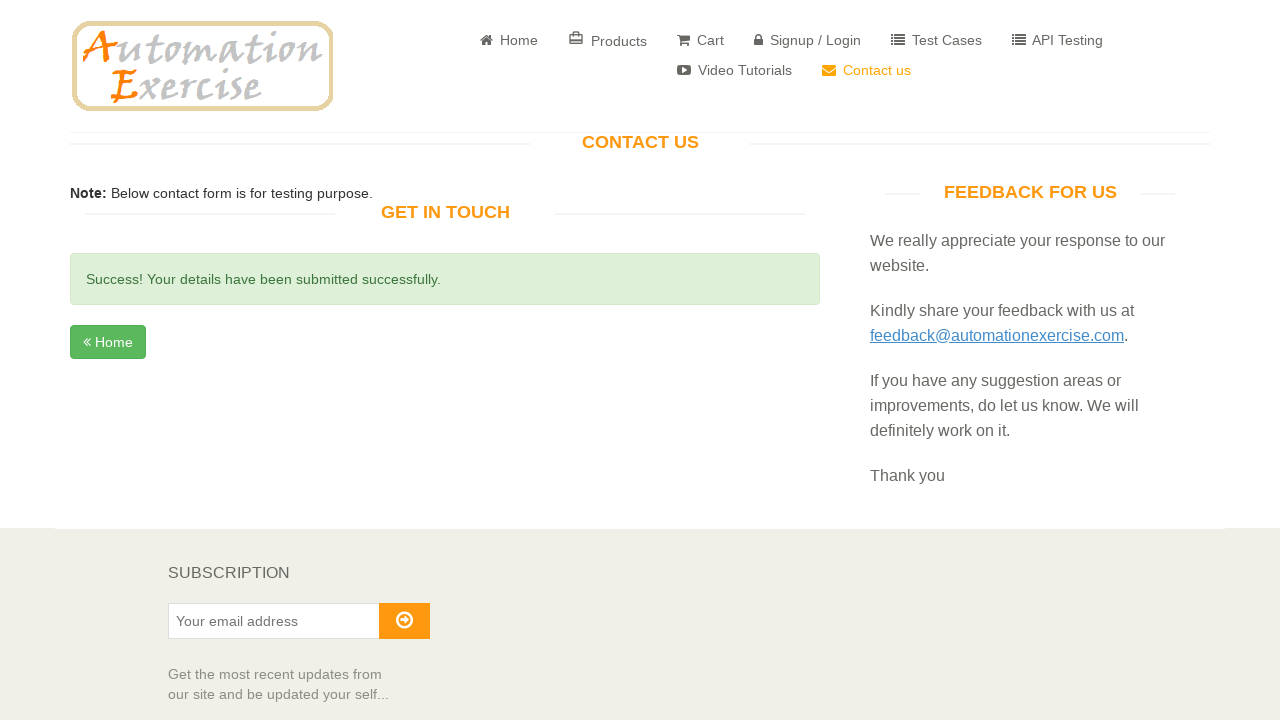

Verified success message is displayed after form submission
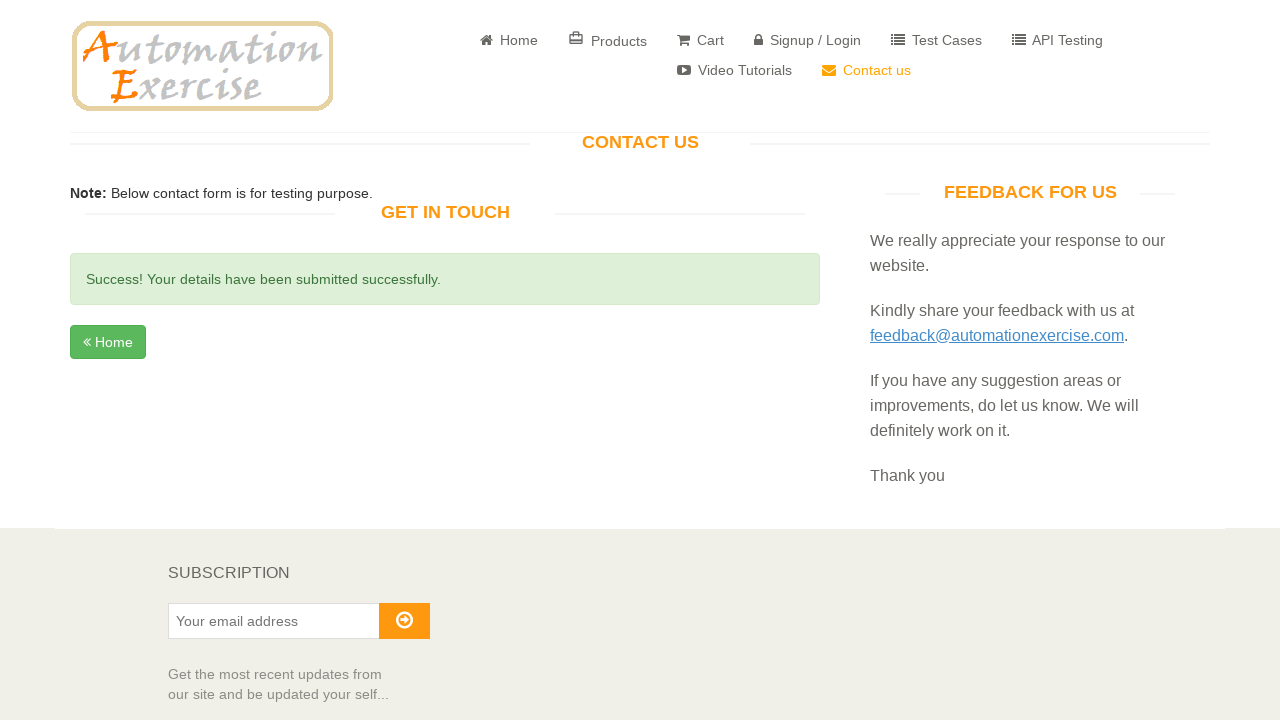

Clicked 'Home' button to return to homepage at (108, 342) on a:has(i.fa-angle-double-left)
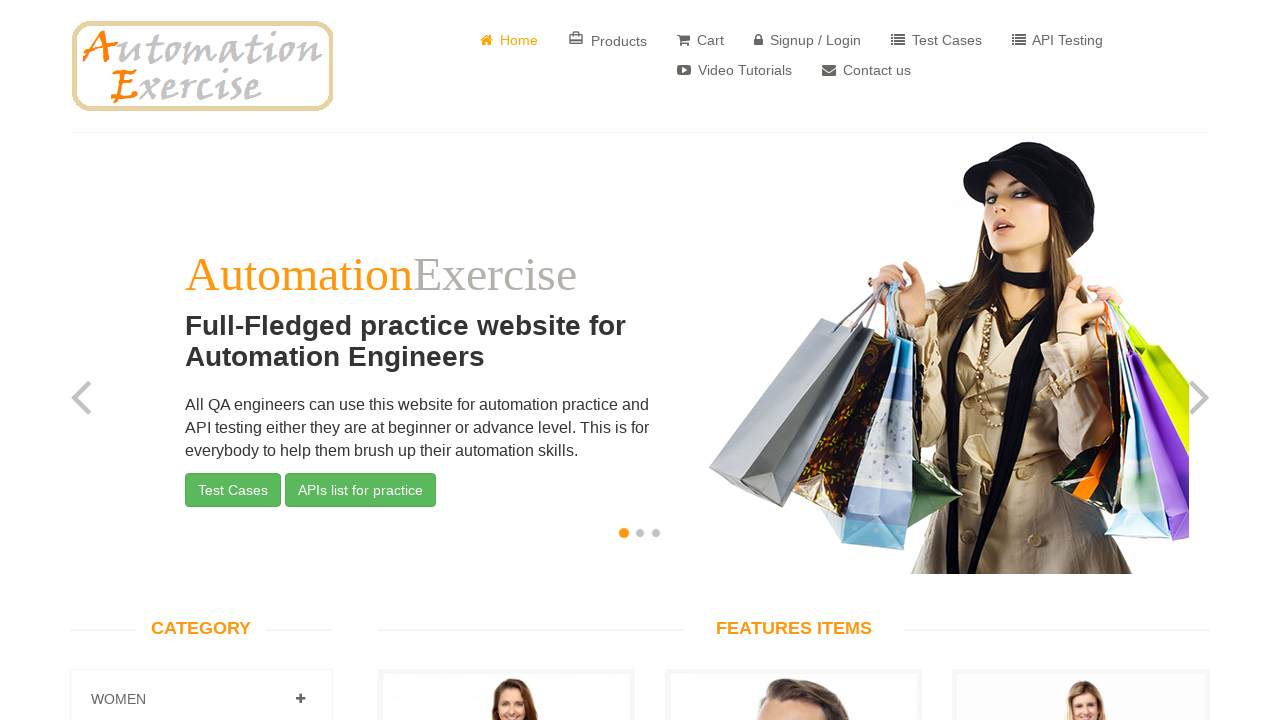

Verified returned to homepage
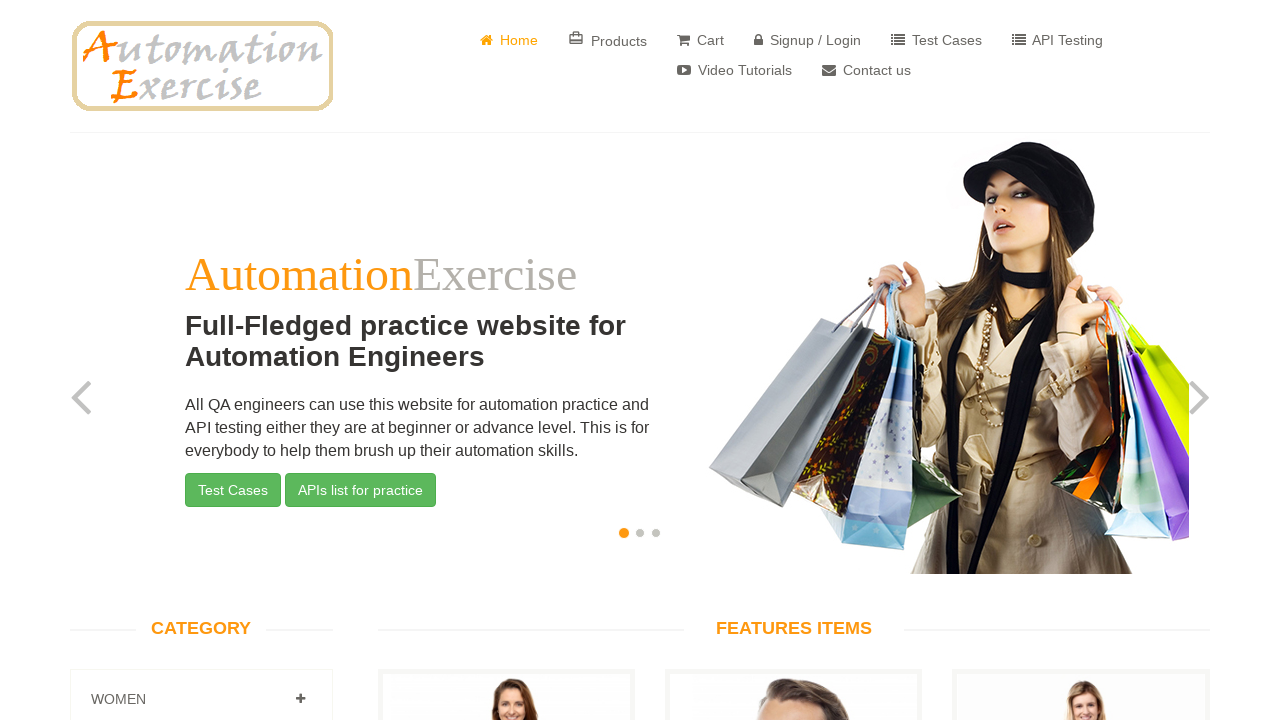

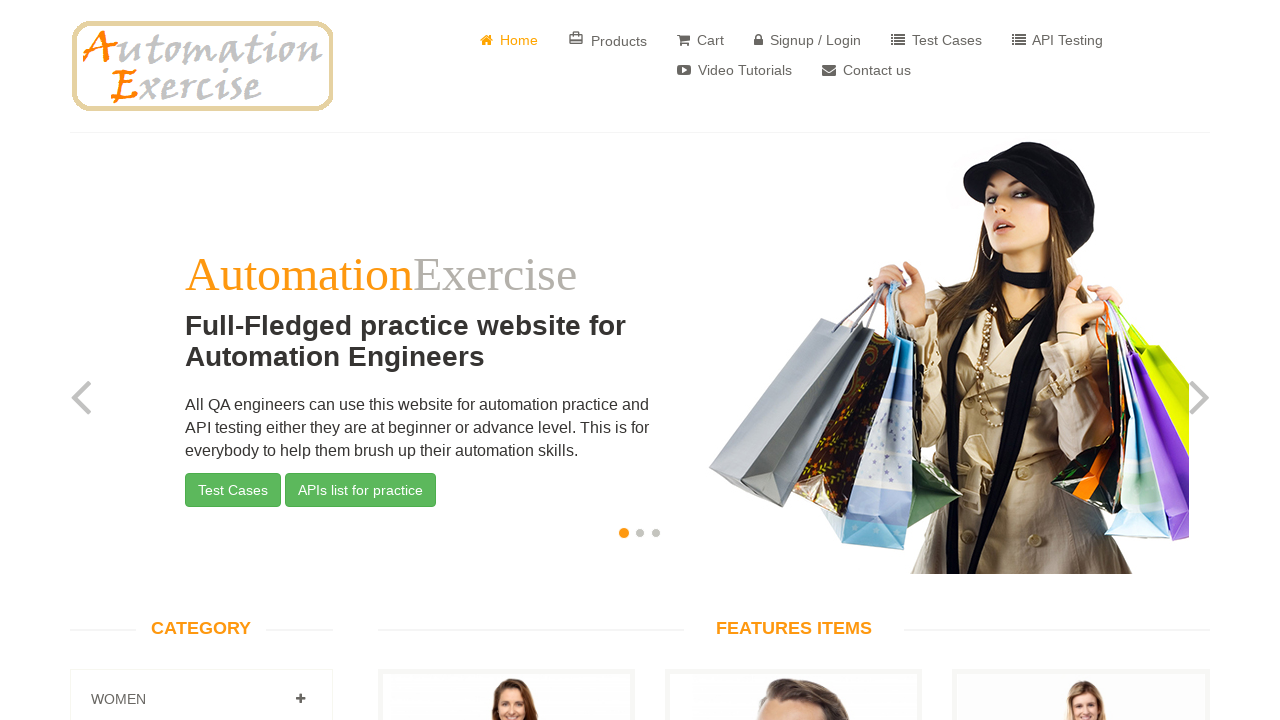